Tests a searchable dropdown by typing a country name and pressing TAB to confirm selection. Verifies the selected country is displayed correctly.

Starting URL: https://react.semantic-ui.com/maximize/dropdown-example-search-selection/

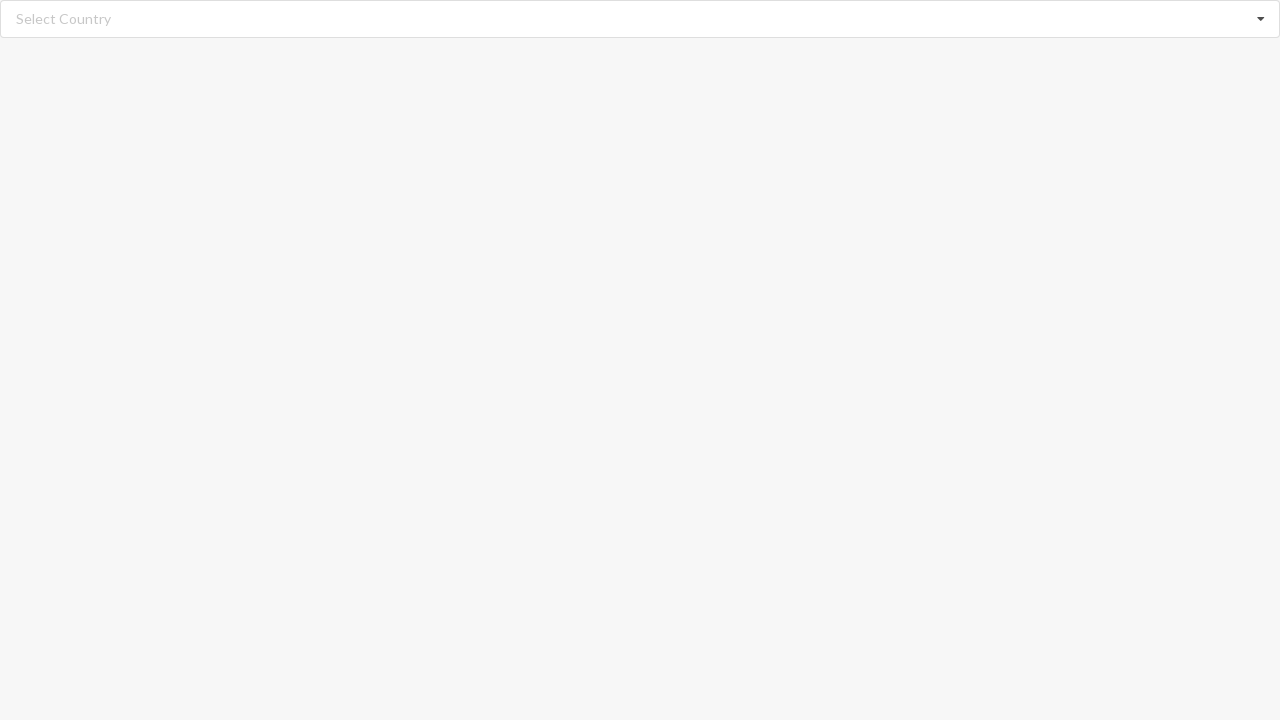

Typed 'Andorra' into the searchable dropdown on input.search
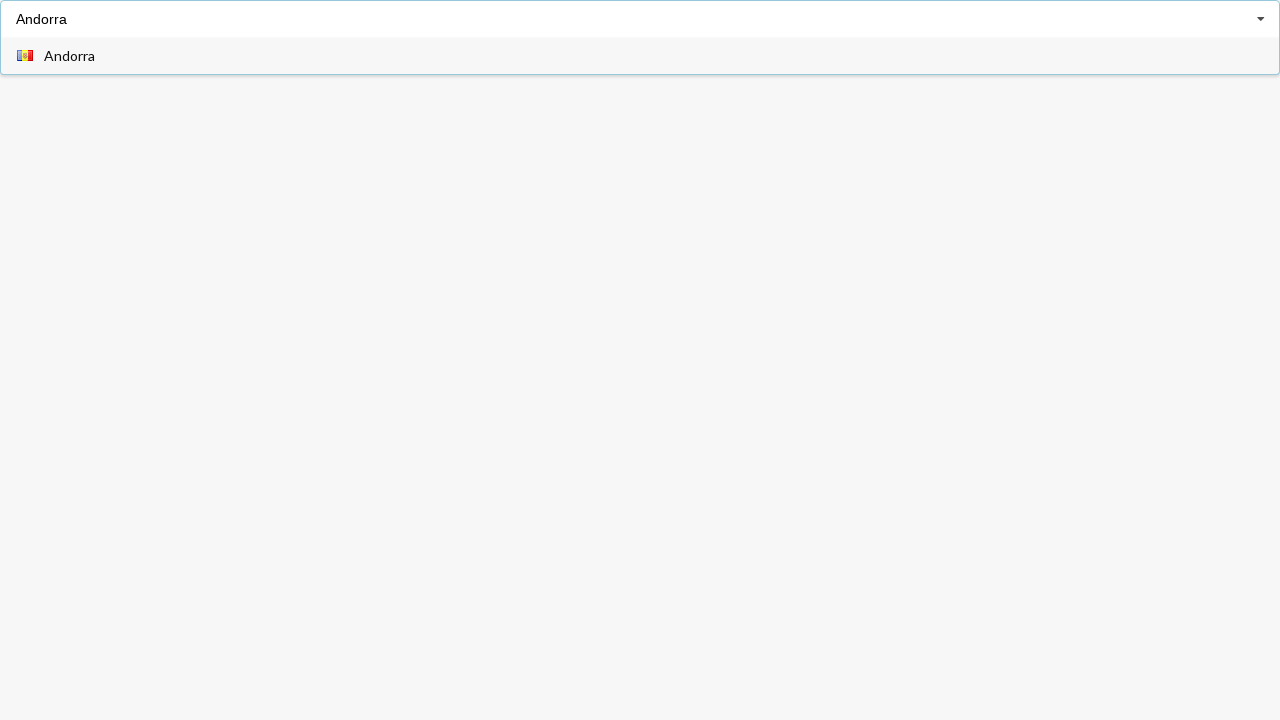

Pressed TAB to confirm selection of 'Andorra'
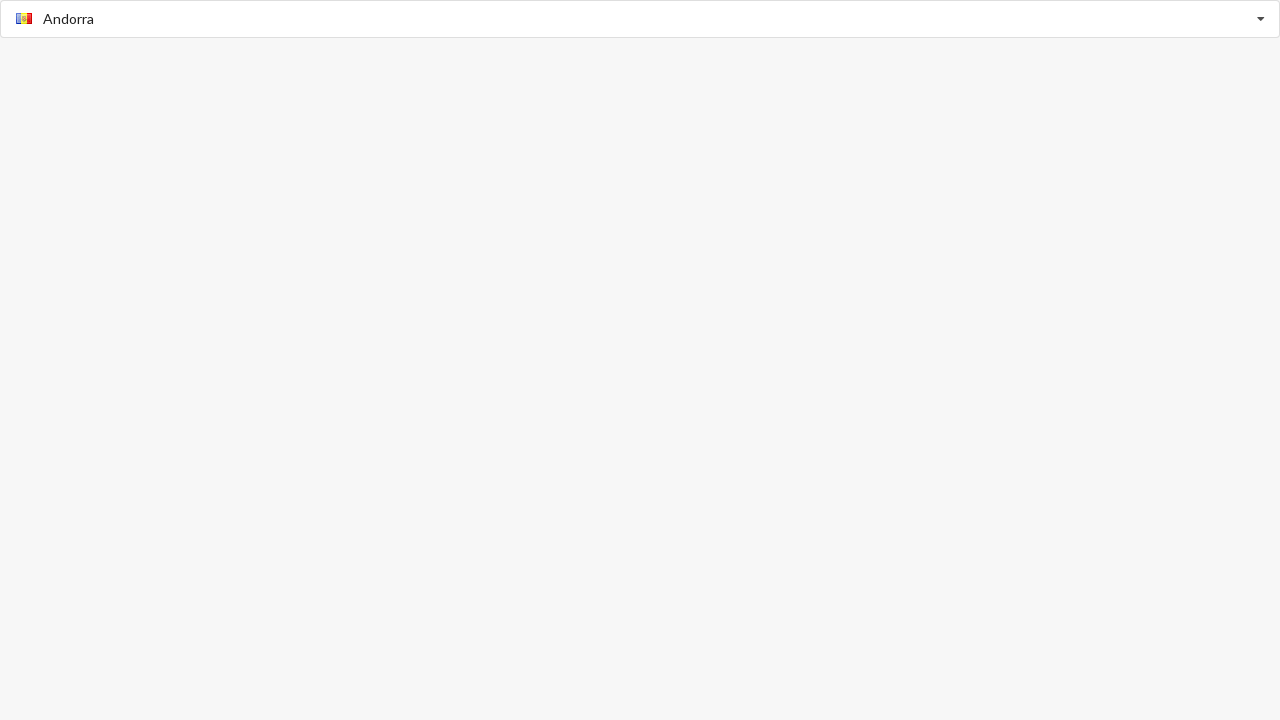

Waited for selected country text to appear
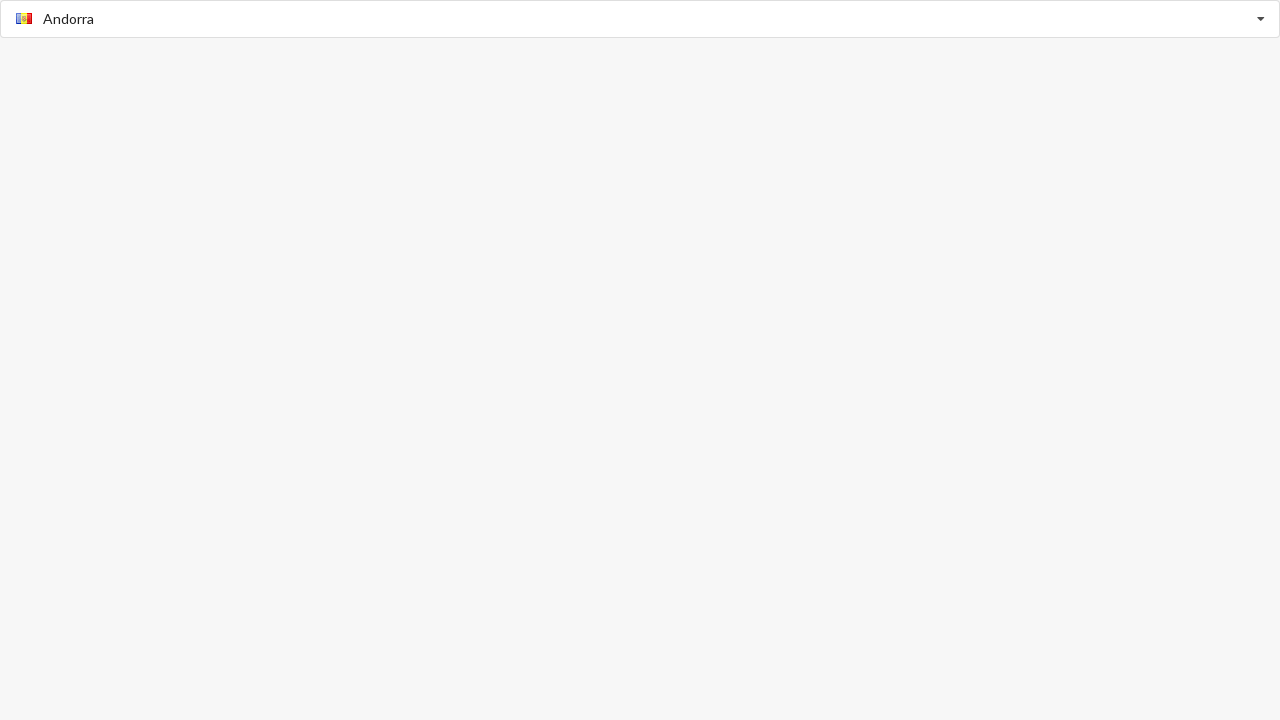

Verified that 'Andorra' is displayed as the selected country
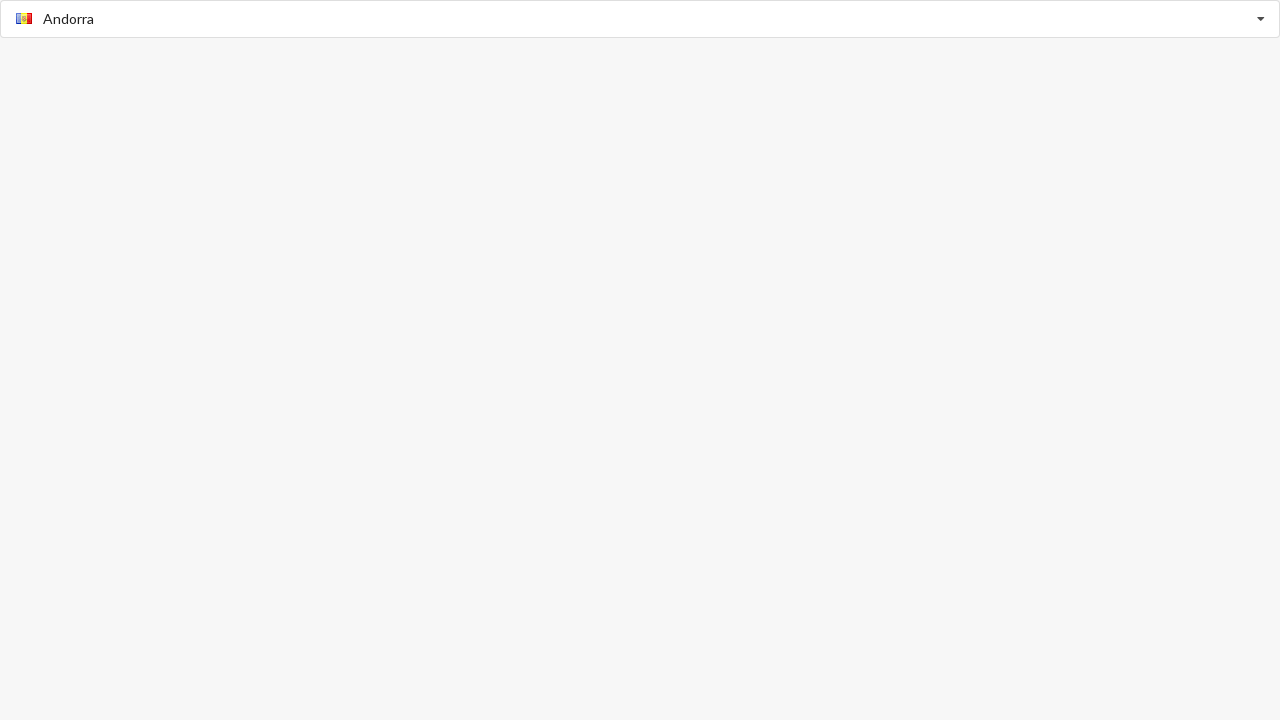

Cleared the search field on input.search
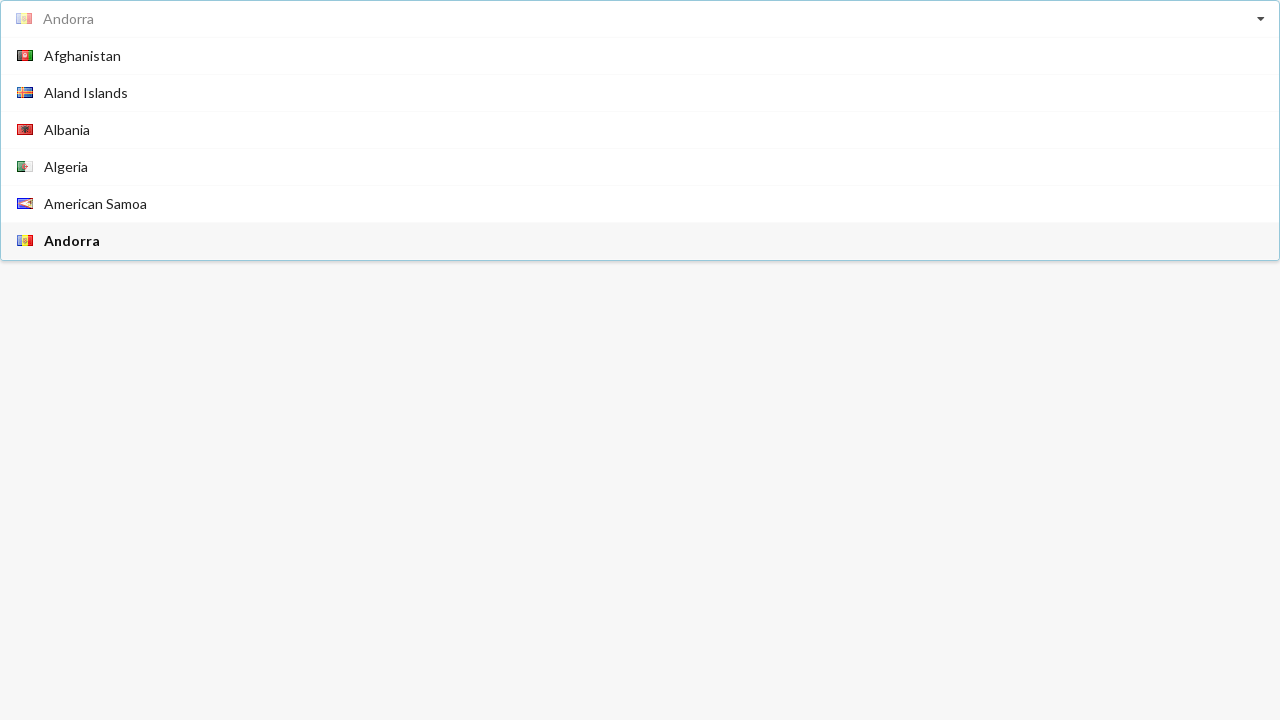

Typed 'Afghanistan' into the searchable dropdown on input.search
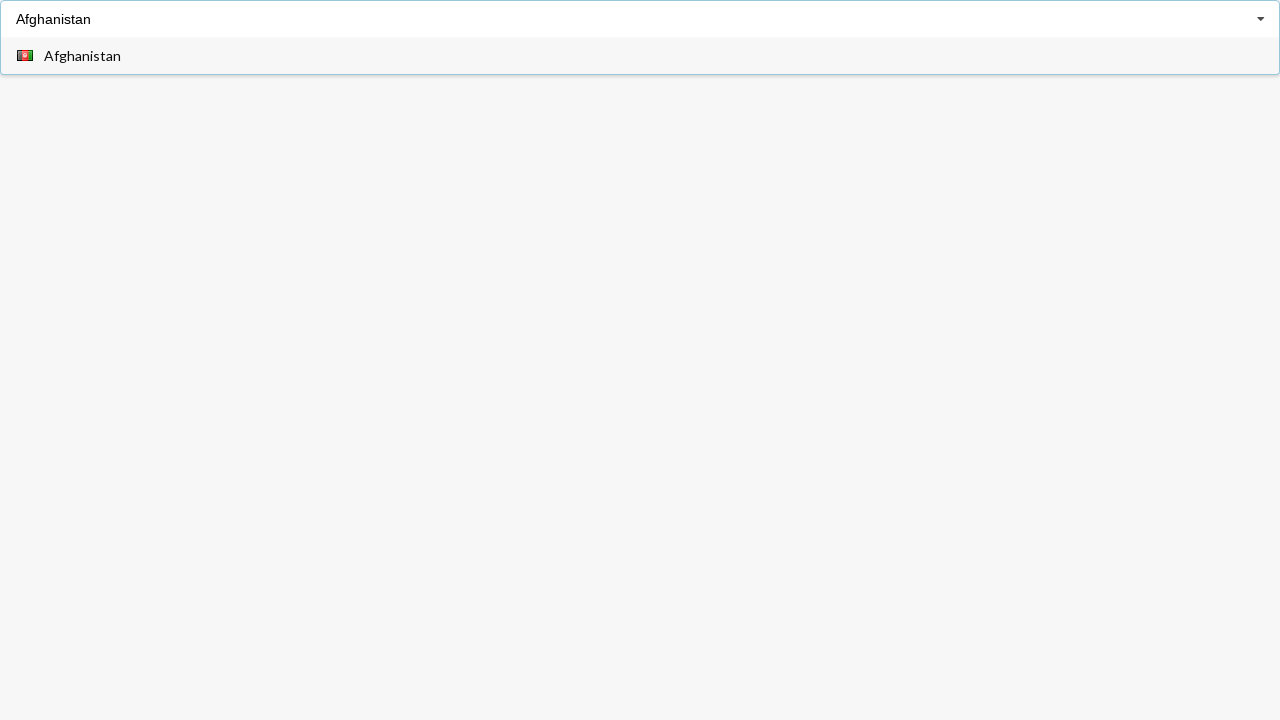

Pressed TAB to confirm selection of 'Afghanistan'
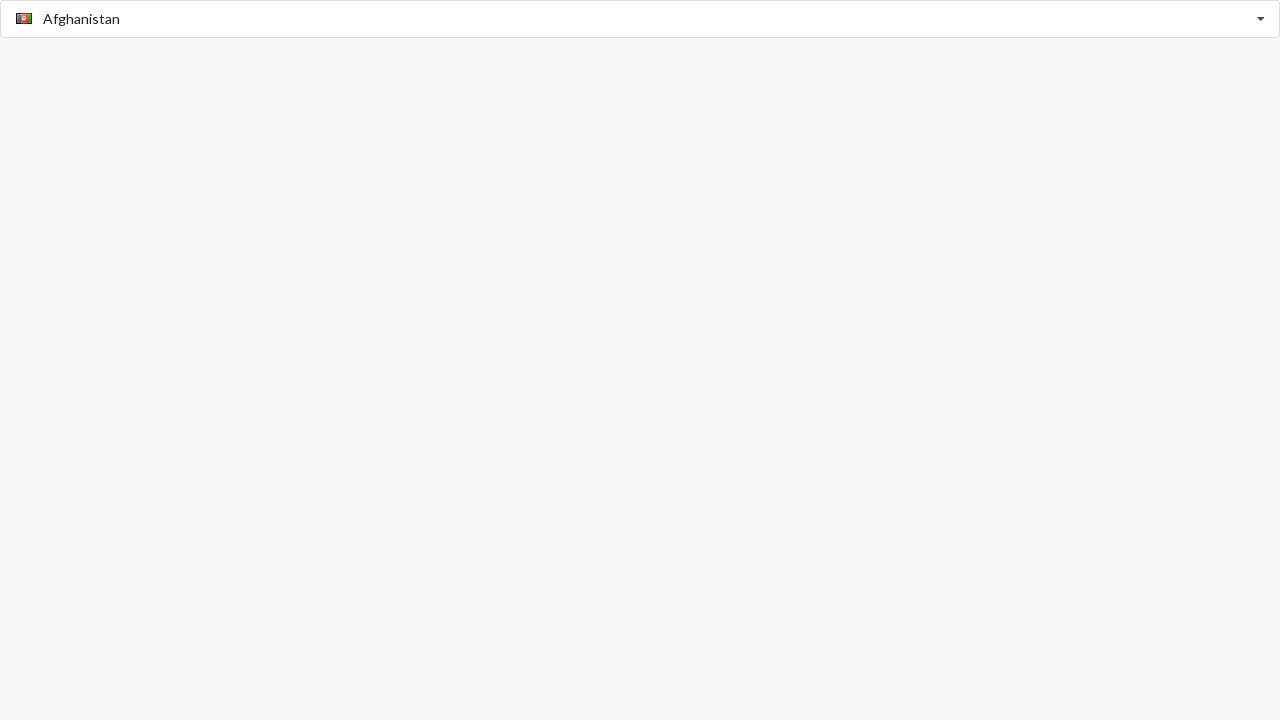

Verified that 'Afghanistan' is displayed as the selected country
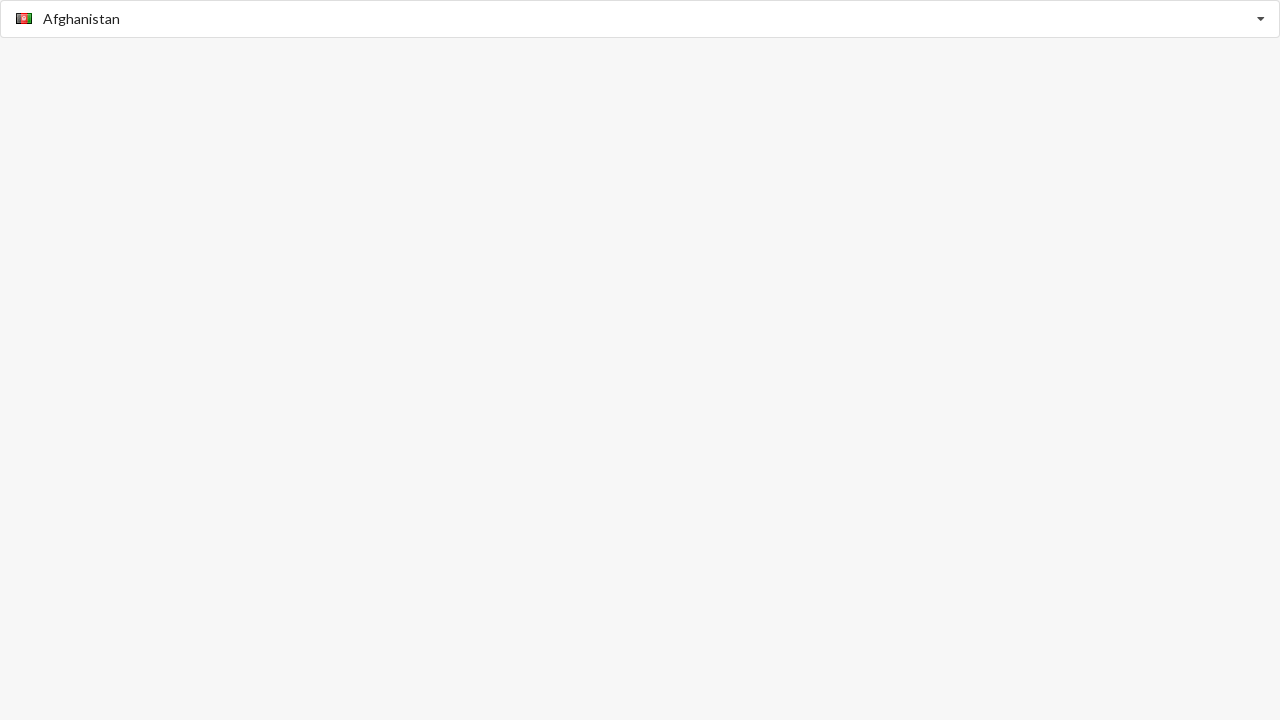

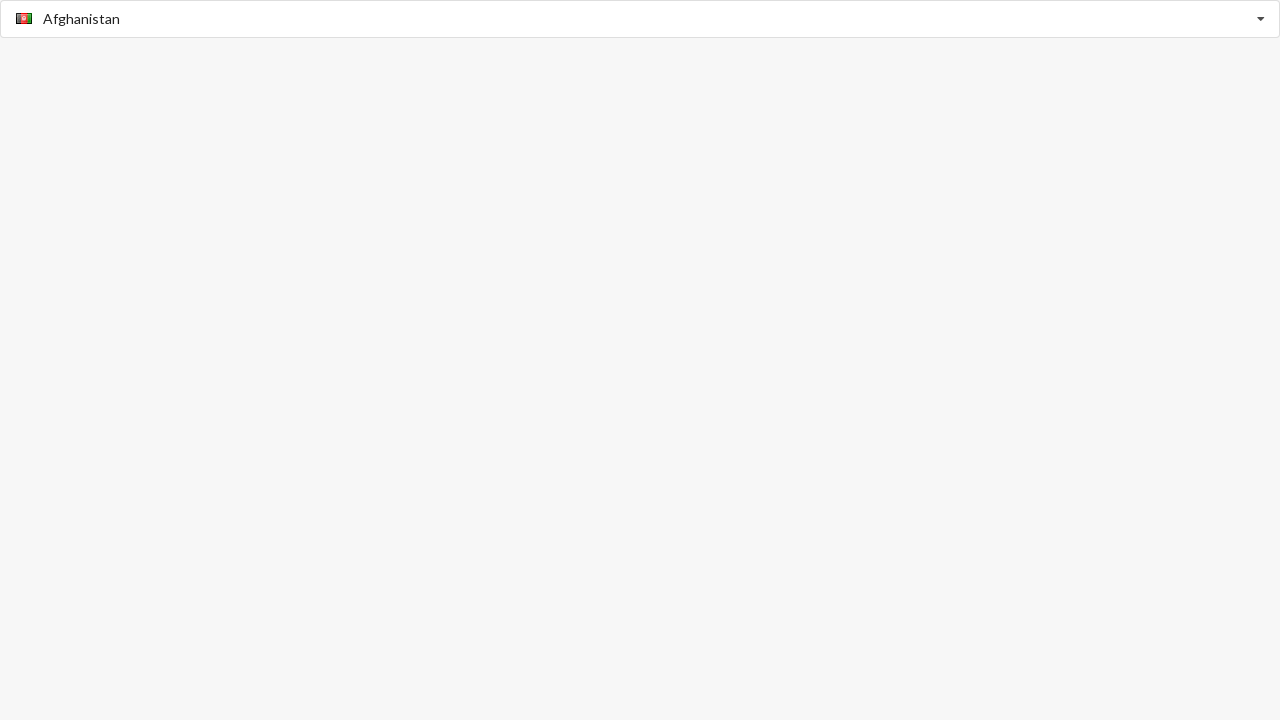